Tests offline functionality by enabling offline mode, interacting with a game, going back online, and checking background sync status

Starting URL: https://read-faster-2.preview.emergentagent.com

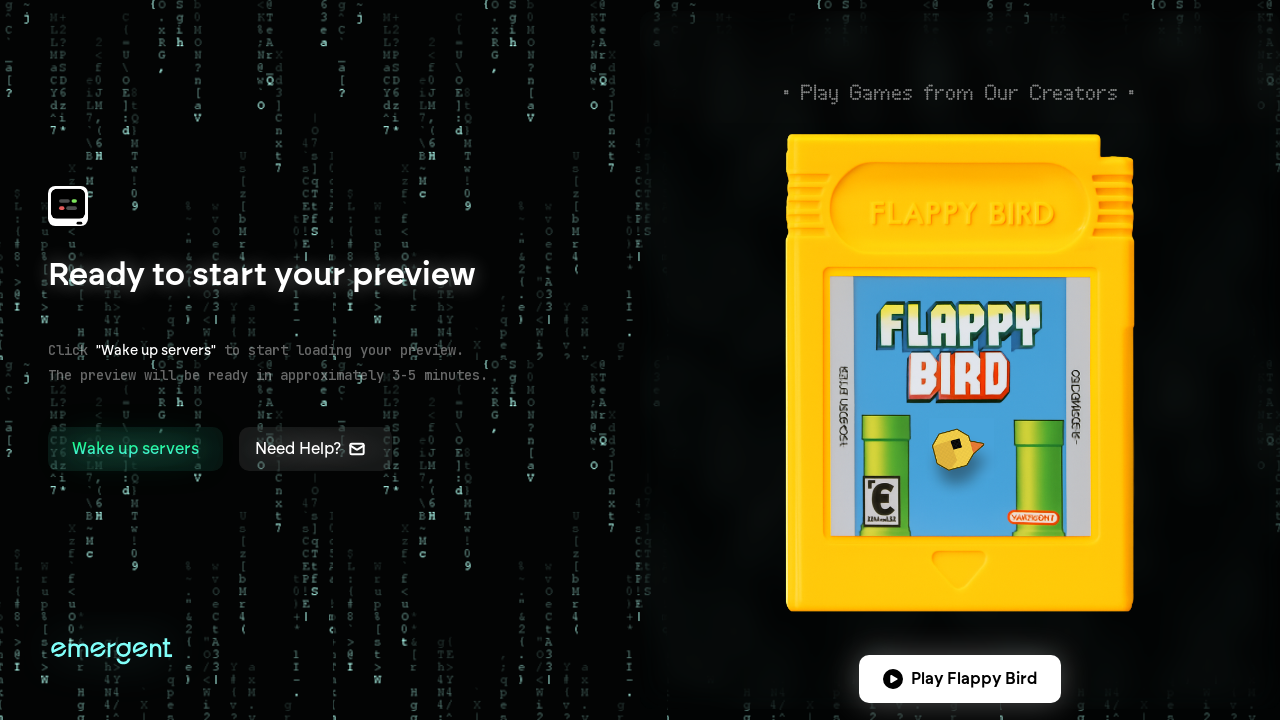

Waited for page to load with networkidle state
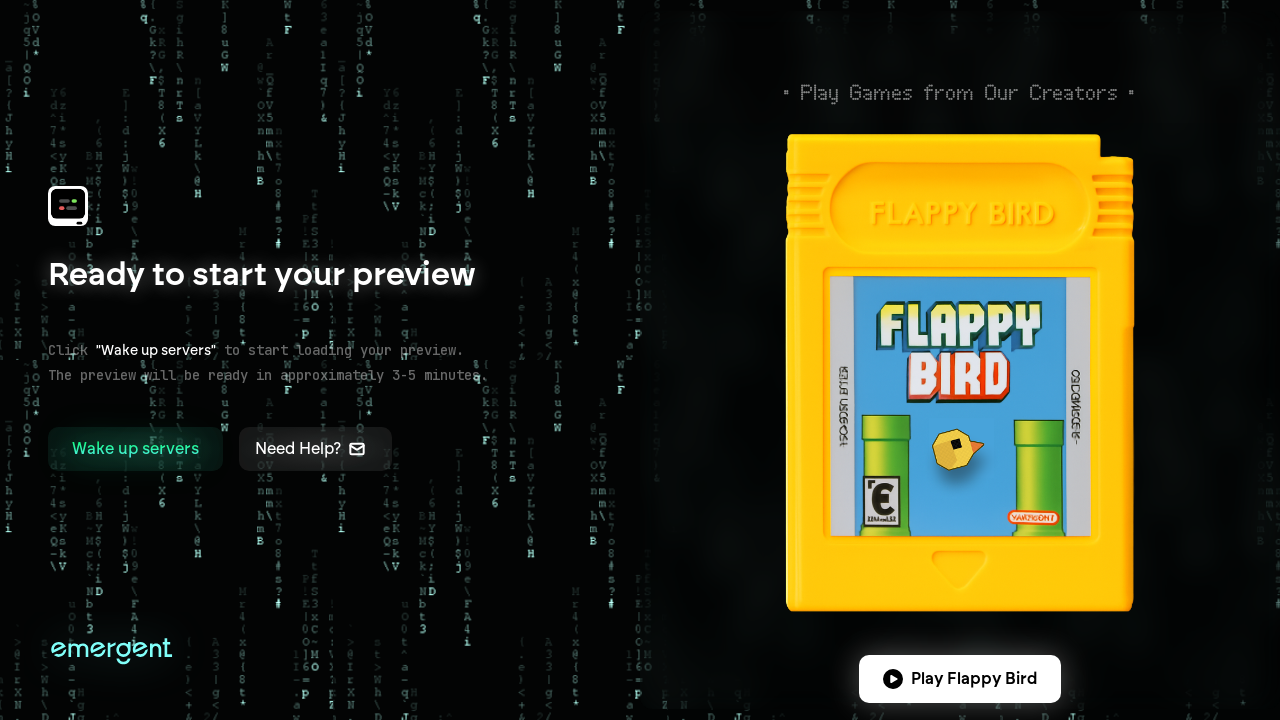

Enabled offline mode
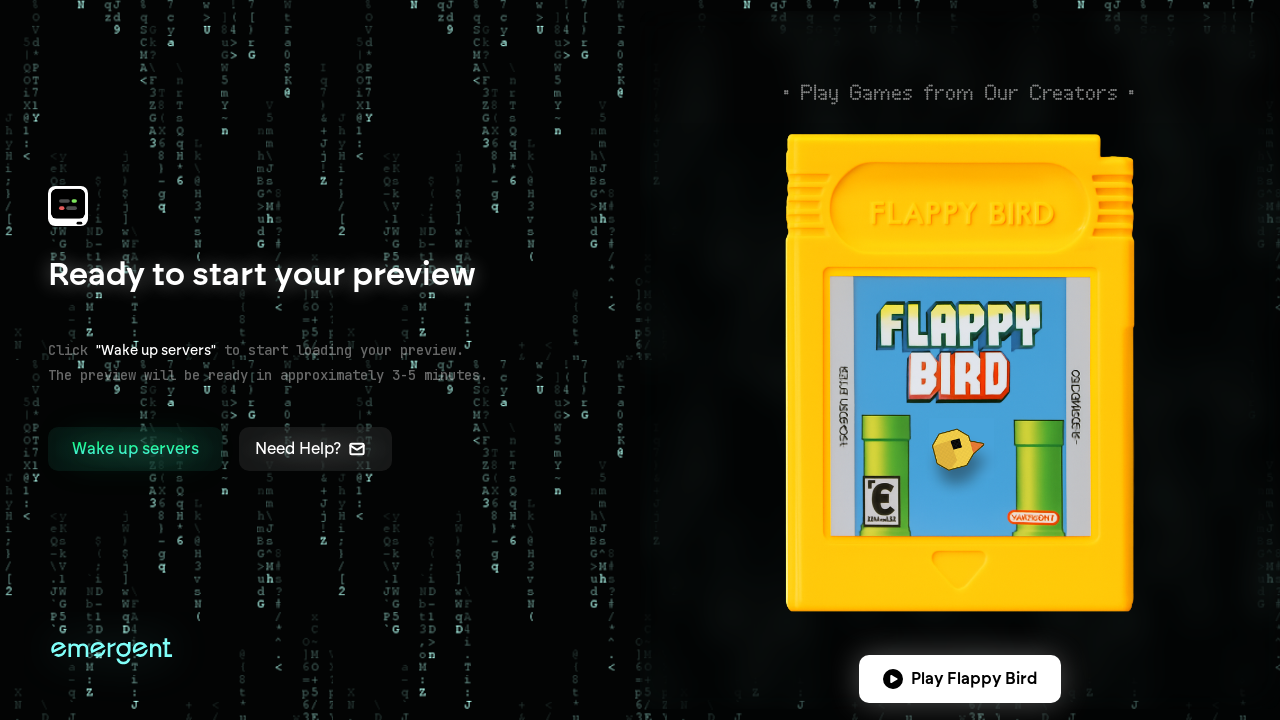

Located game start button
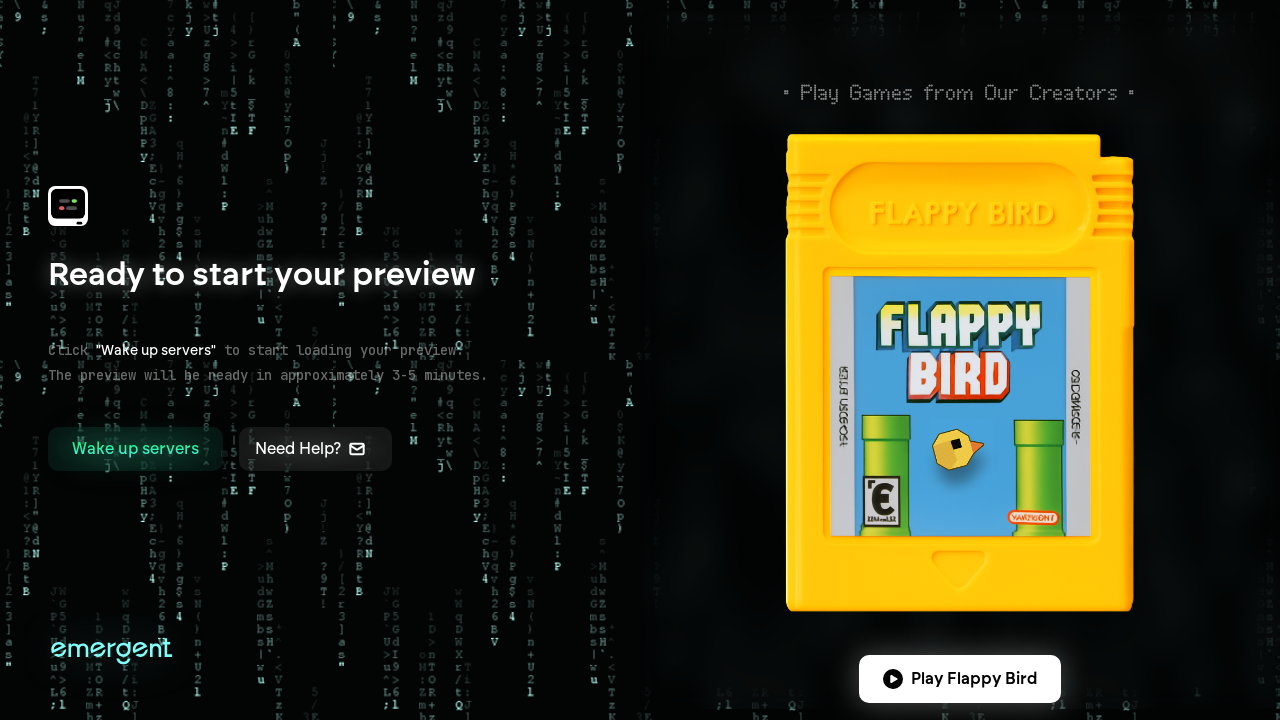

Disabled offline mode and went back online
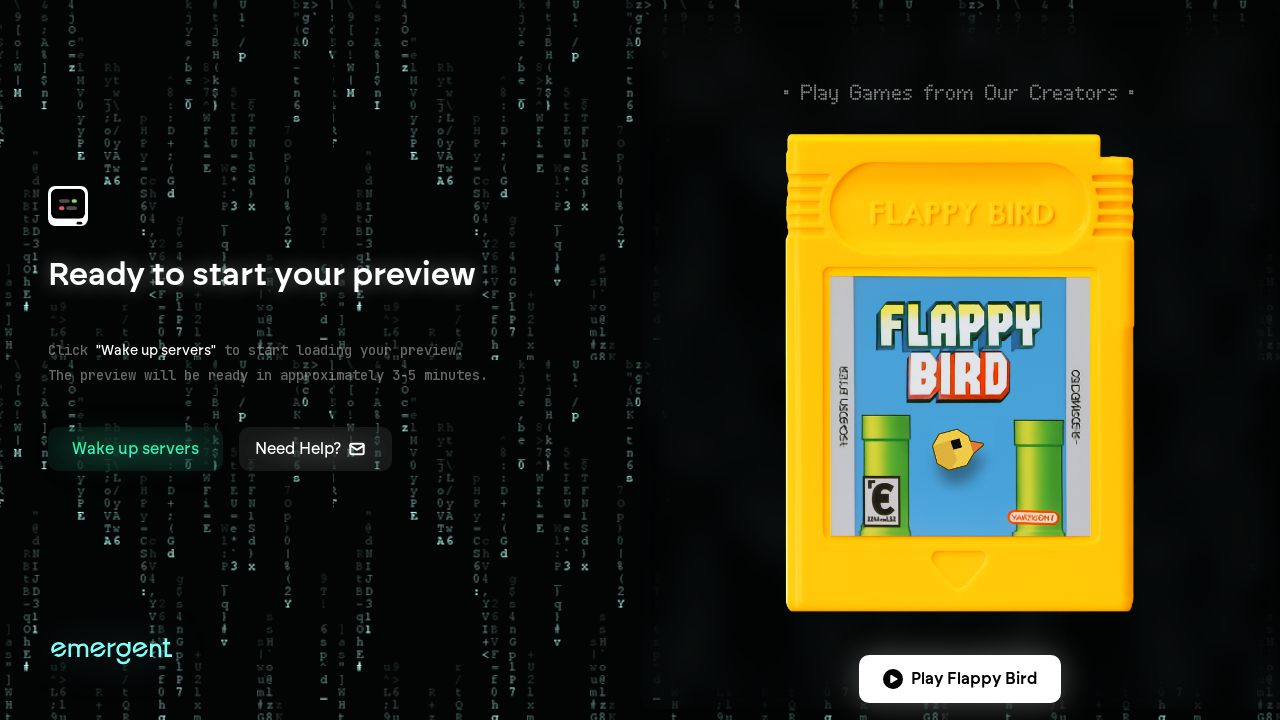

Waited 3 seconds for background sync to complete
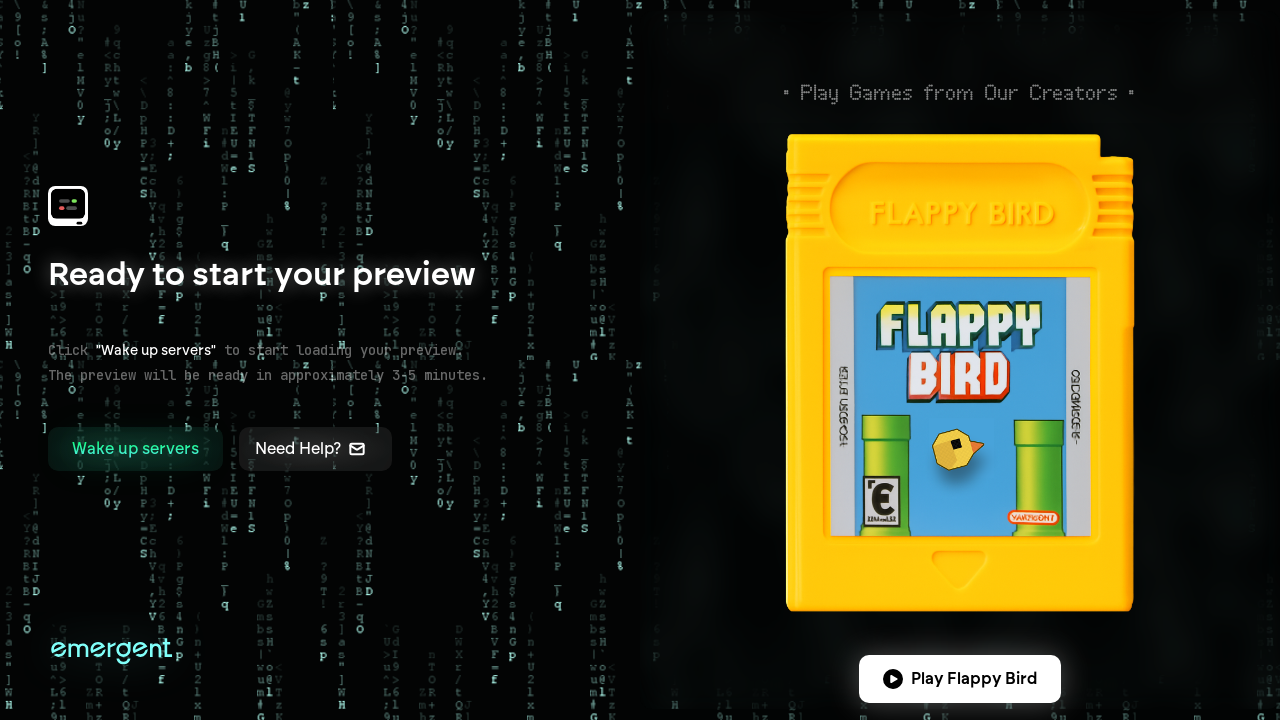

Navigated to debug endpoint to check background sync status
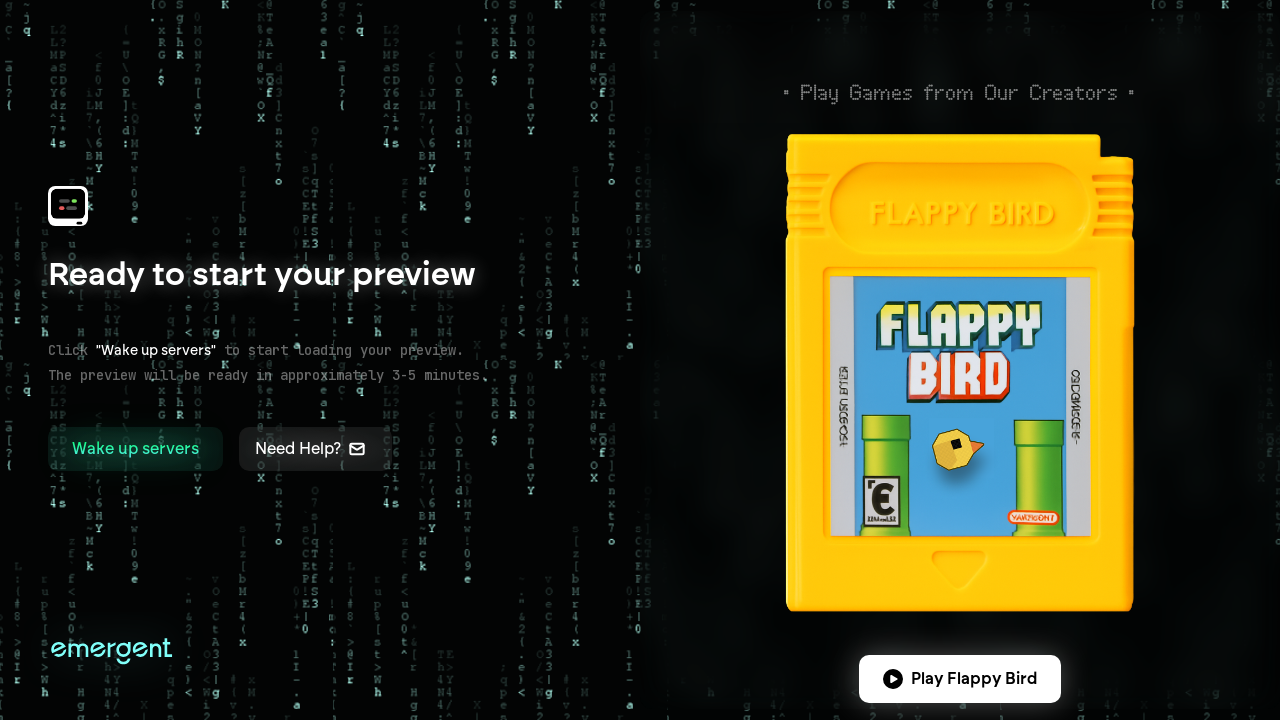

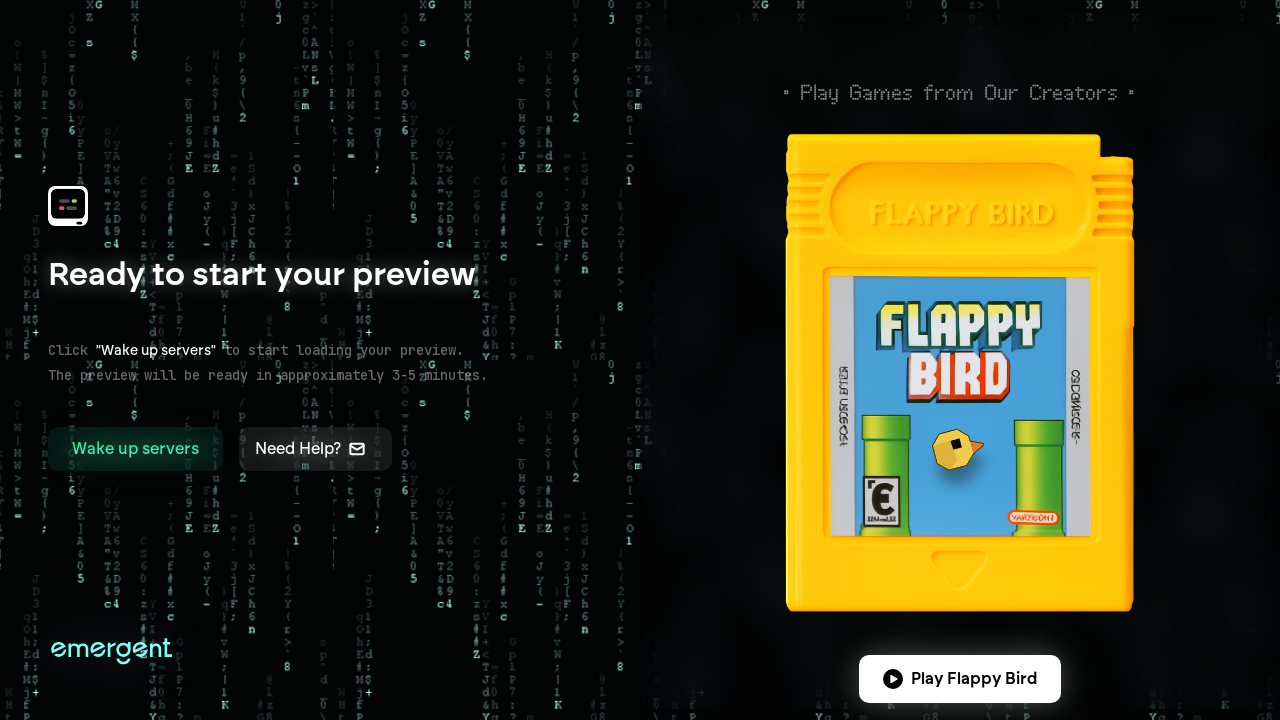